Tests multiple window handling by clicking a link that opens a new window, then switching between the original and new windows and verifying the correct window is focused by checking page titles.

Starting URL: http://the-internet.herokuapp.com/windows

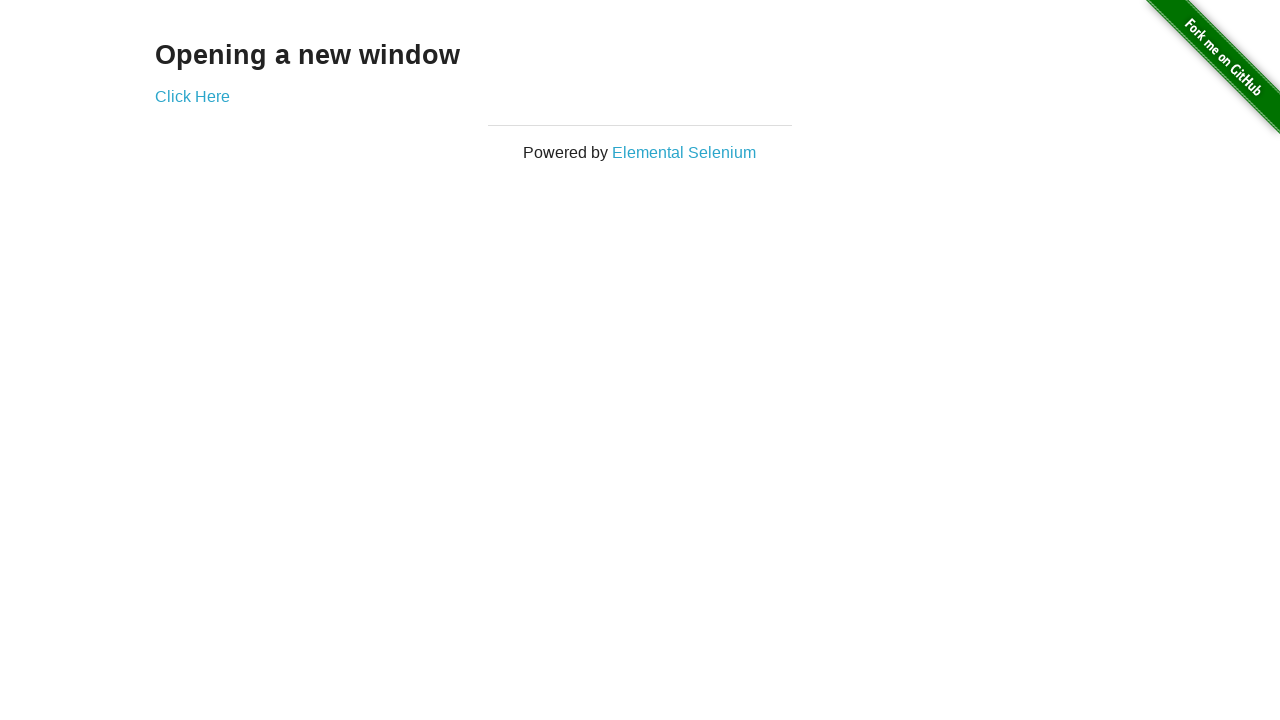

Clicked link to open new window at (192, 96) on .example a
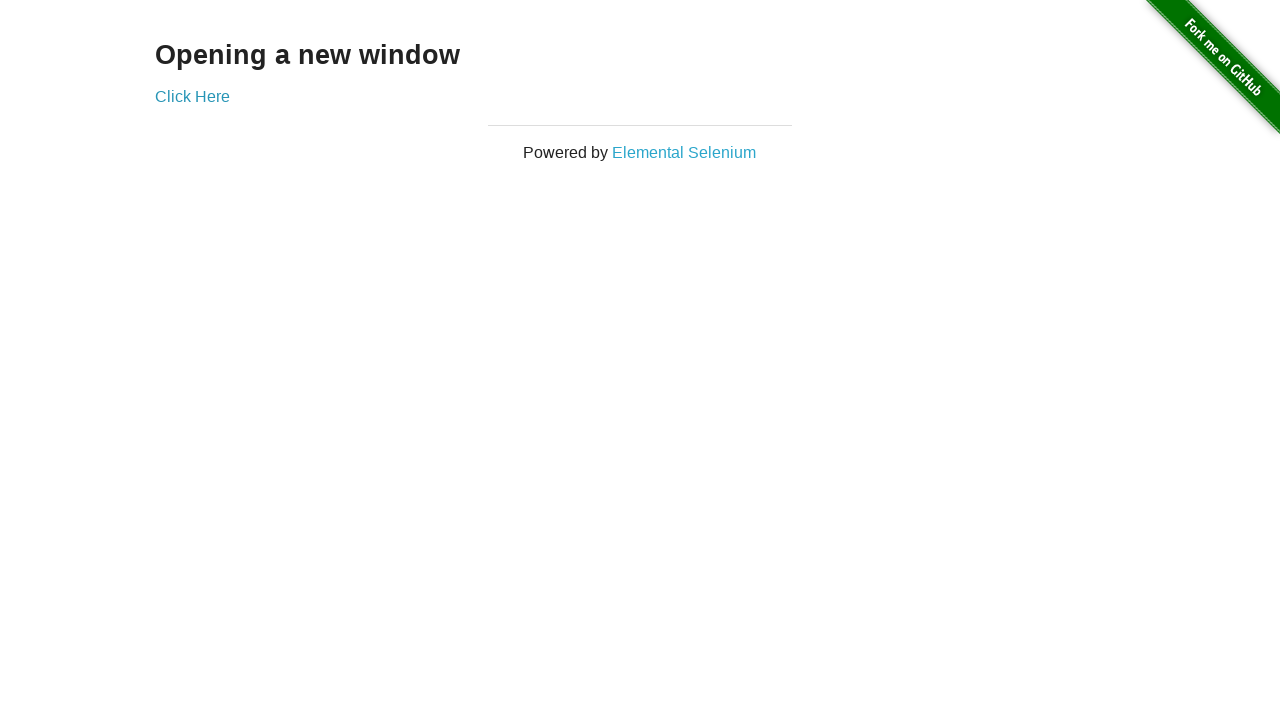

Captured new window handle
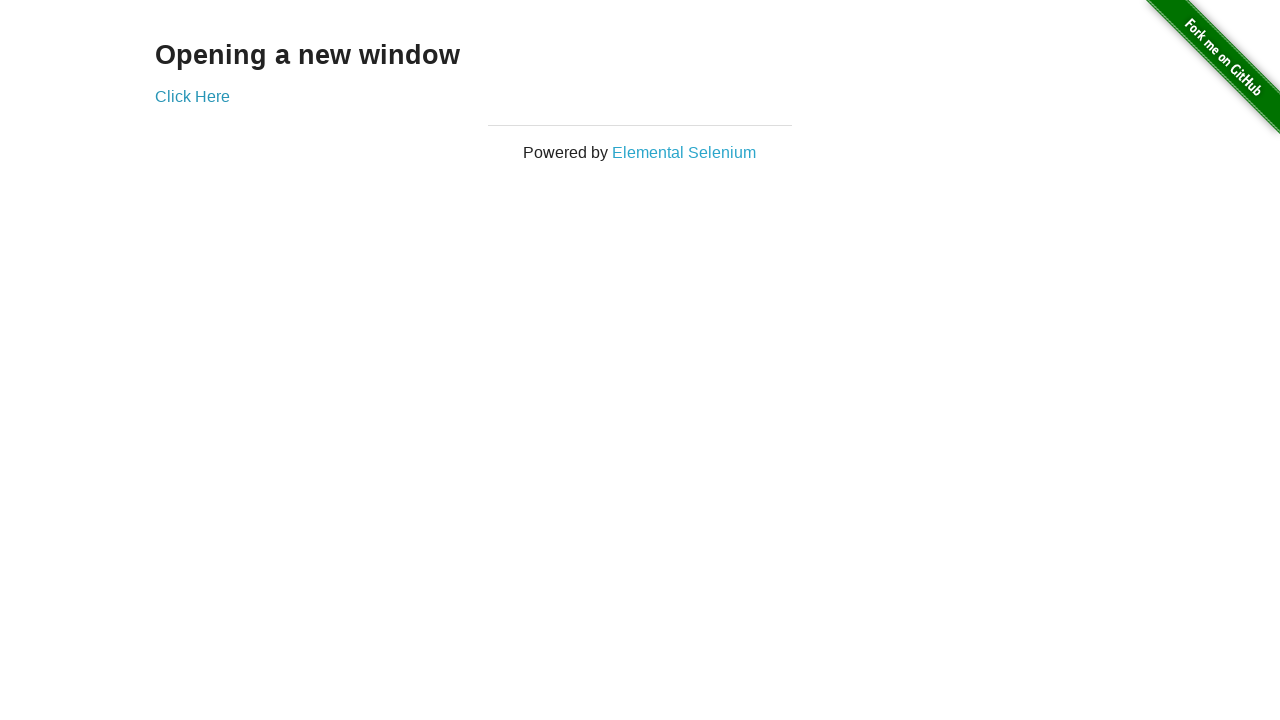

Verified original window title is not 'New Window'
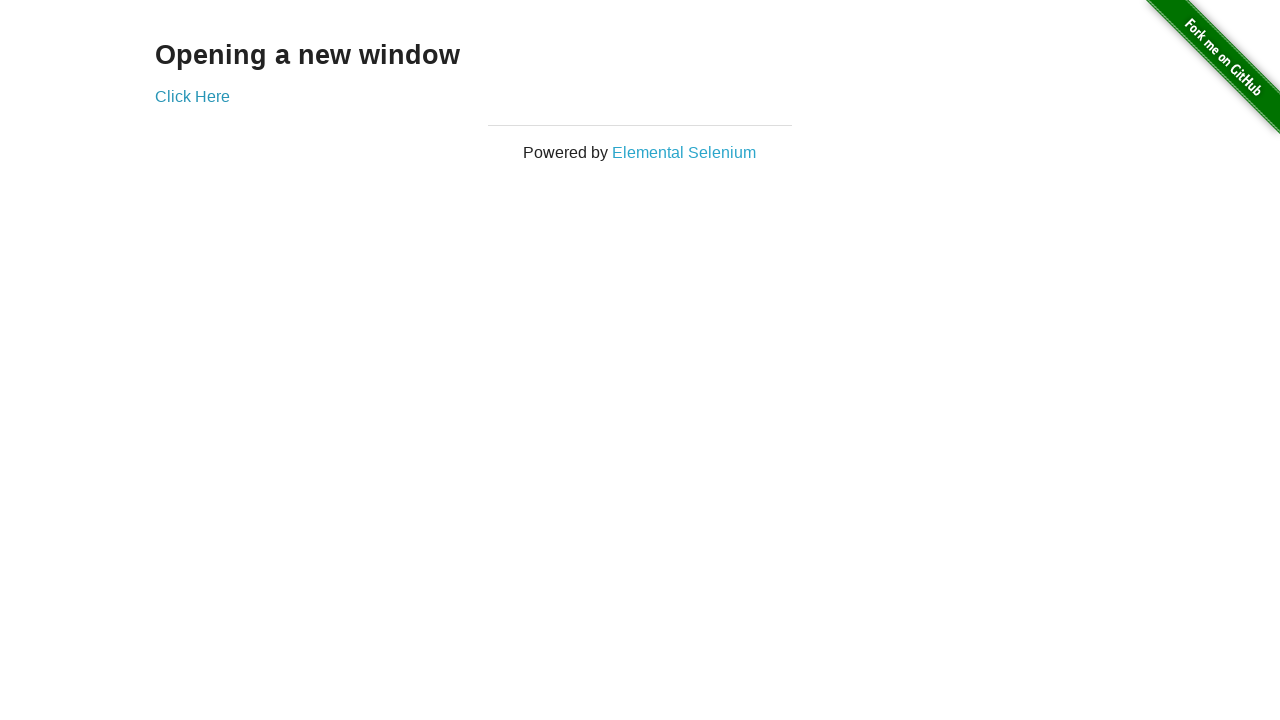

Waited for new window to load
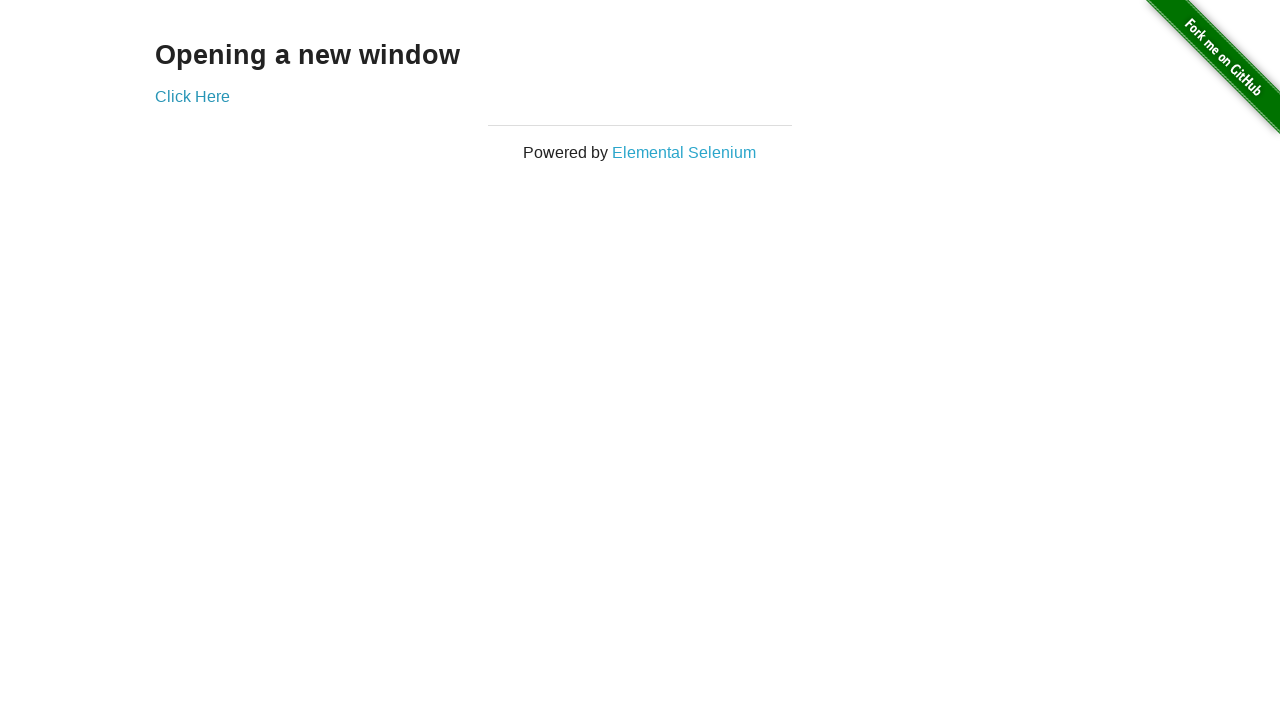

Verified new window has correct title 'New Window'
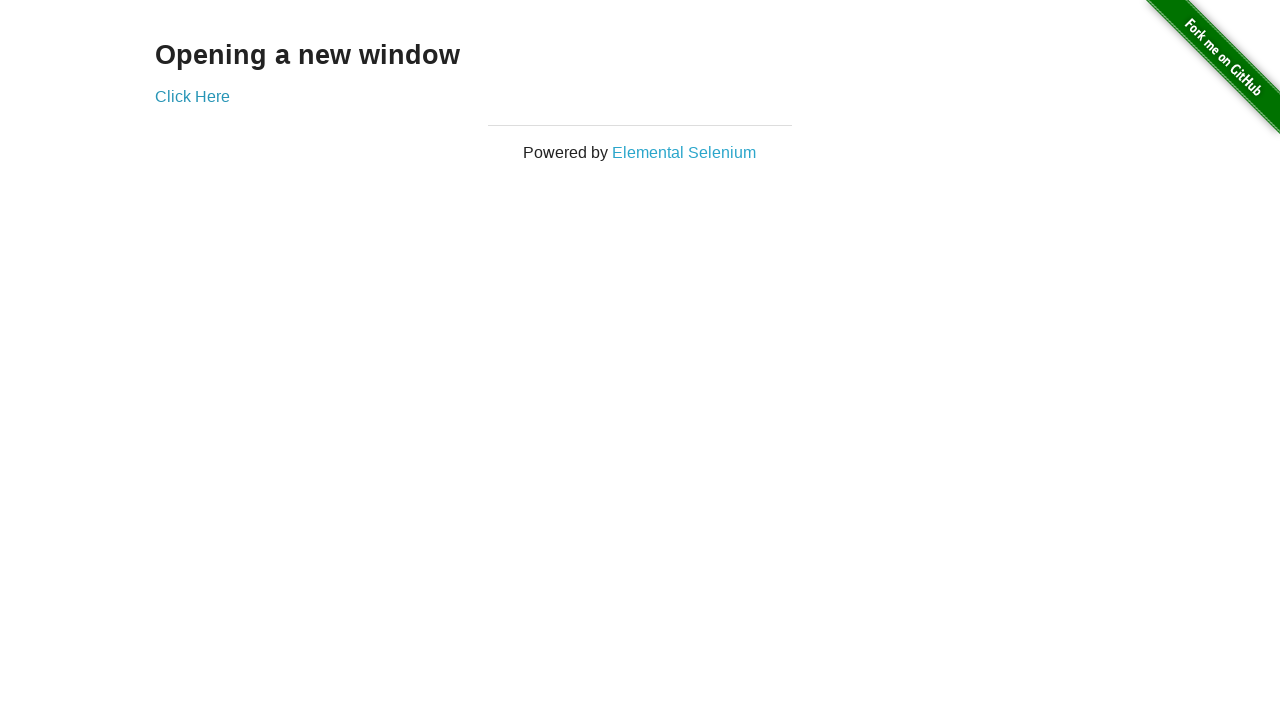

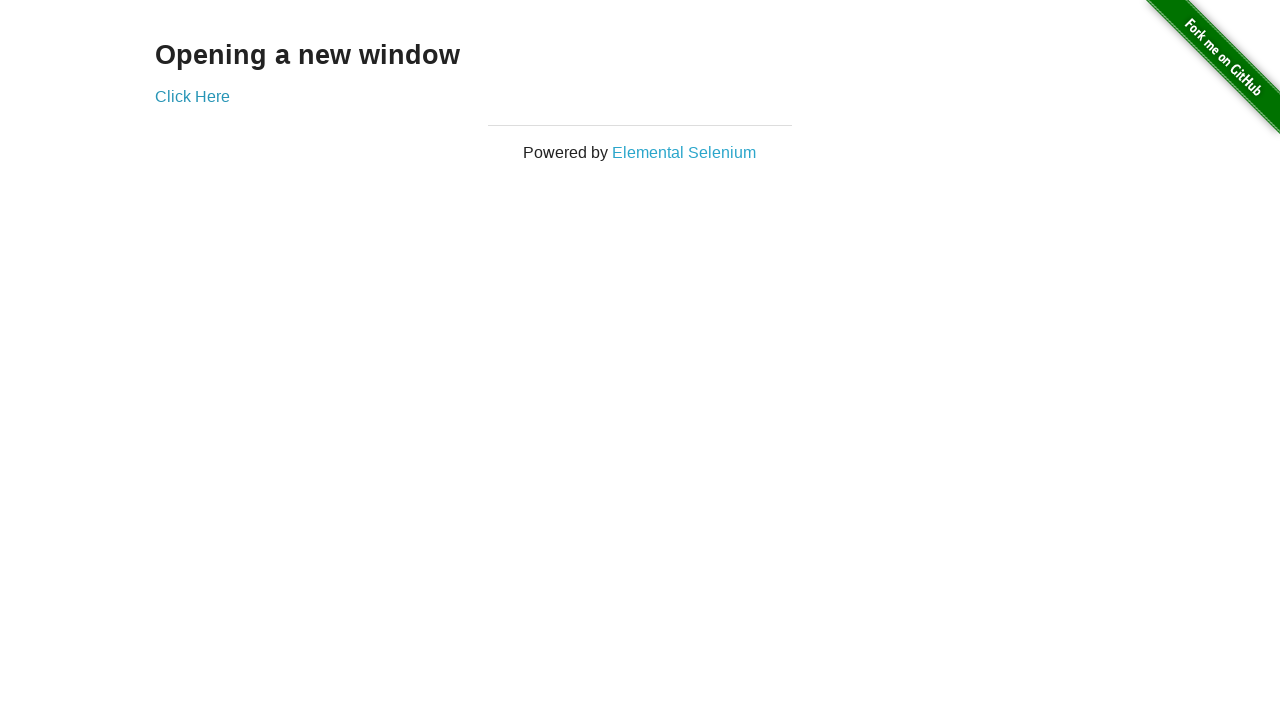